Tests checkbox, radio button, and element visibility functionality on an automation practice page by selecting specific checkboxes, radio buttons, and toggling element visibility

Starting URL: https://rahulshettyacademy.com/AutomationPractice/

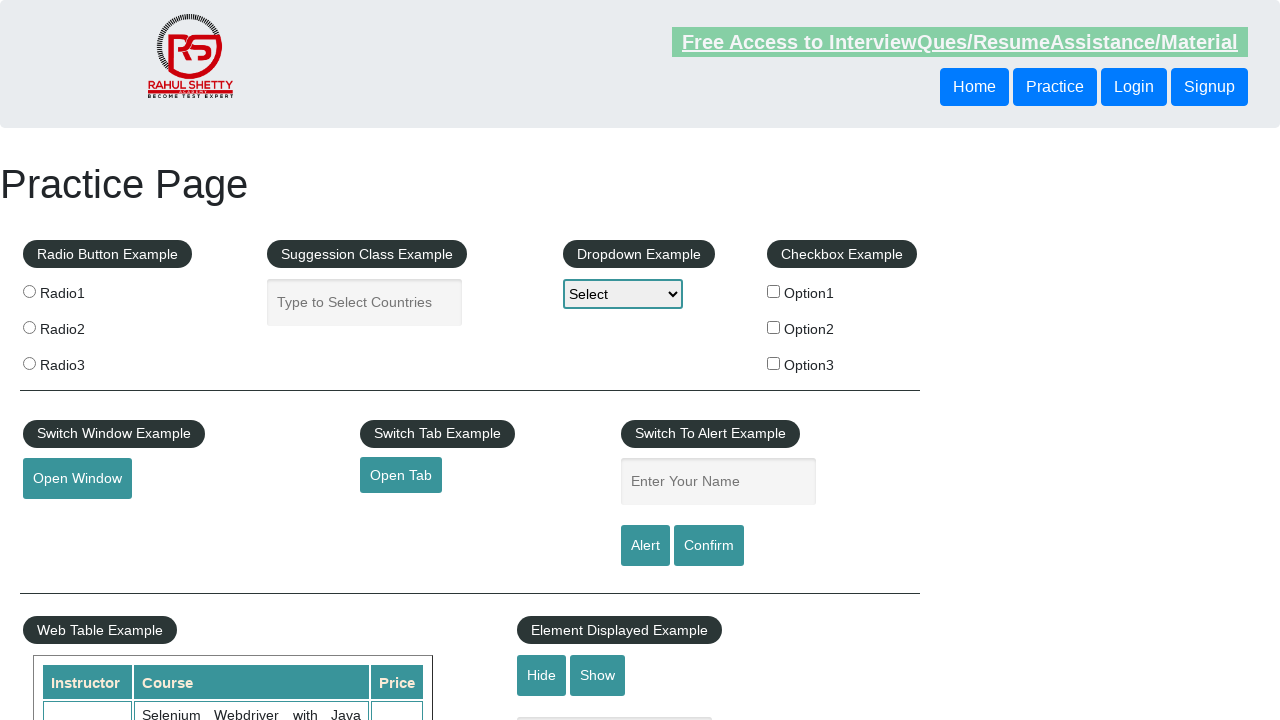

Navigated to automation practice page
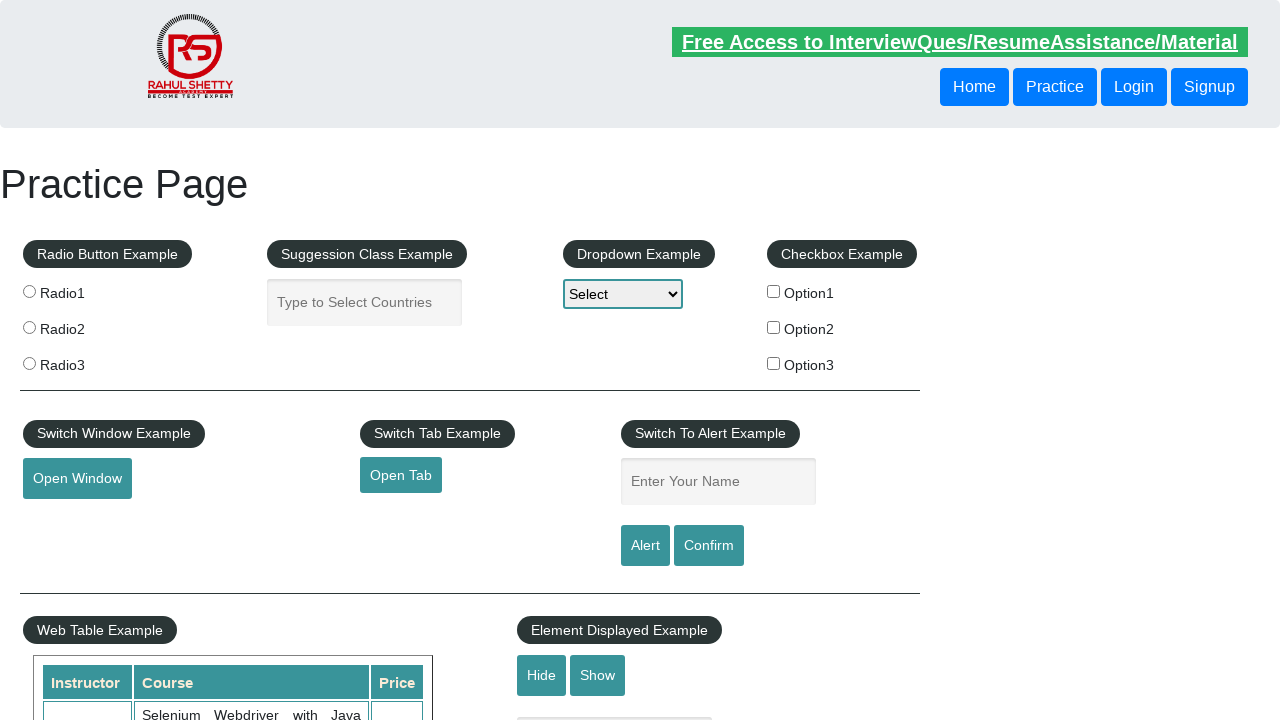

Located all checkbox elements
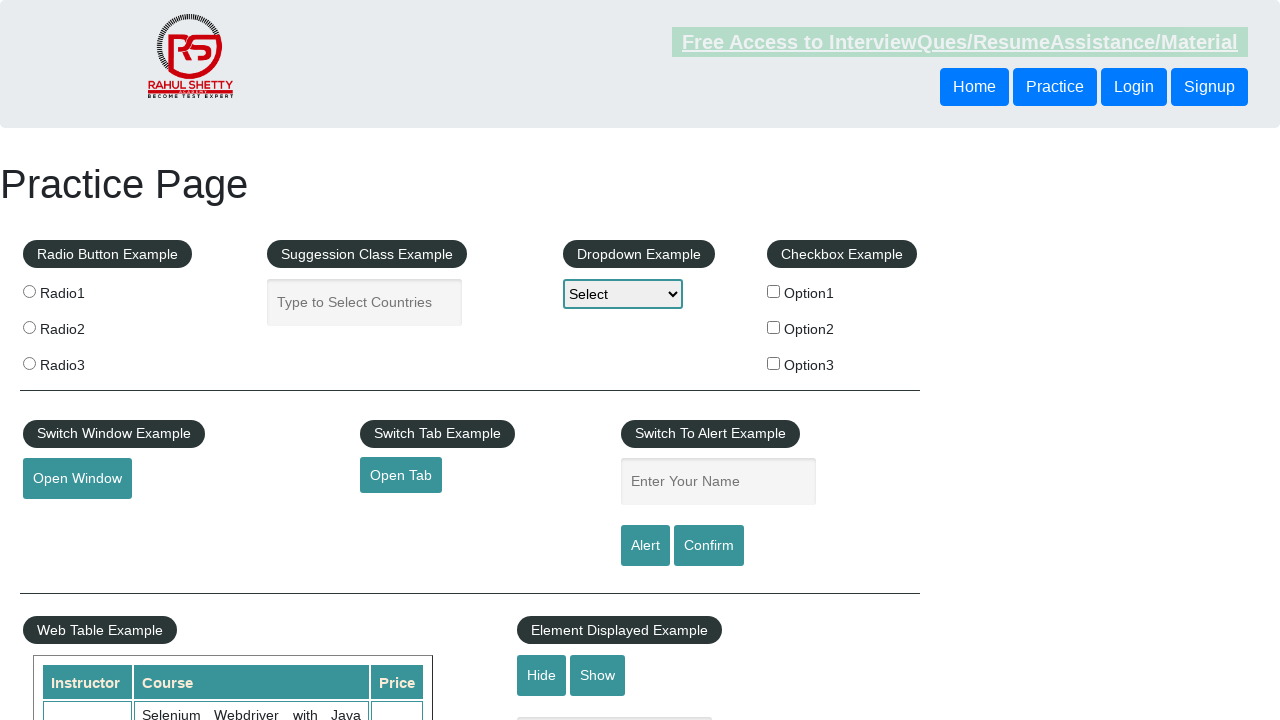

Clicked checkbox with value 'option2' at (774, 327) on xpath=//input[@type='checkbox'] >> nth=1
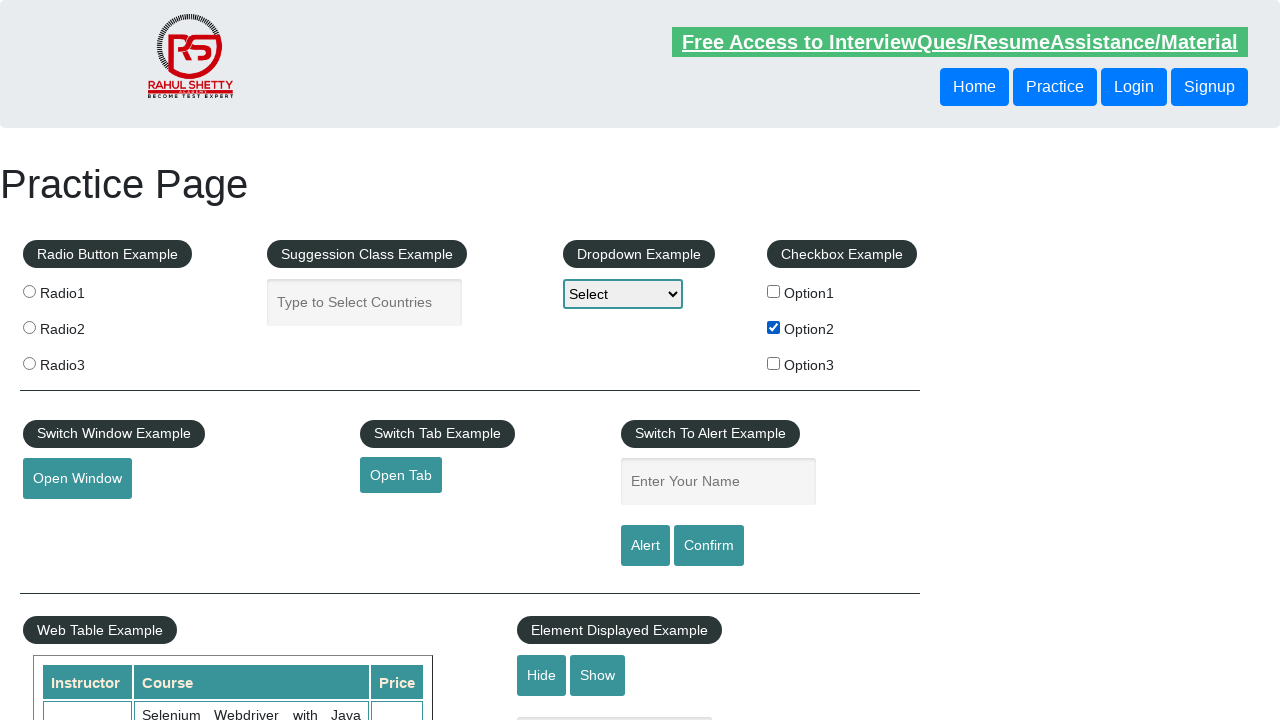

Located all radio button elements
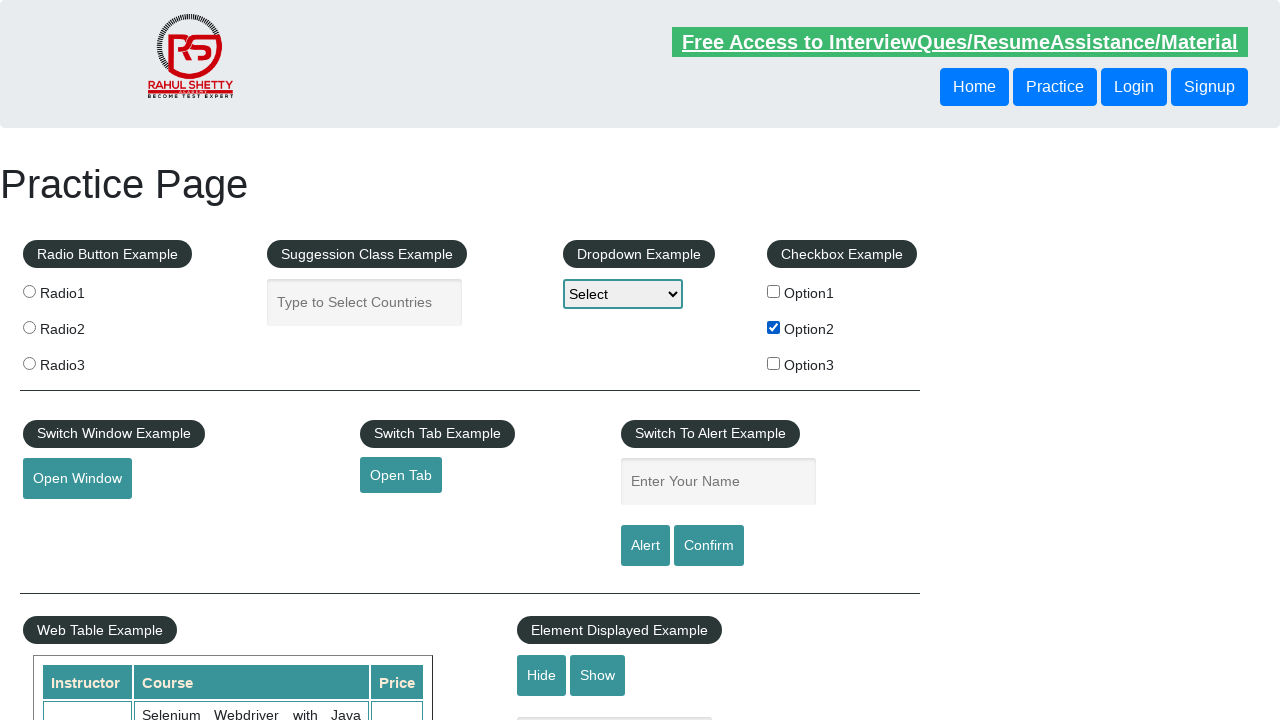

Clicked the third radio button at (29, 363) on xpath=//input[@type='radio'] >> nth=2
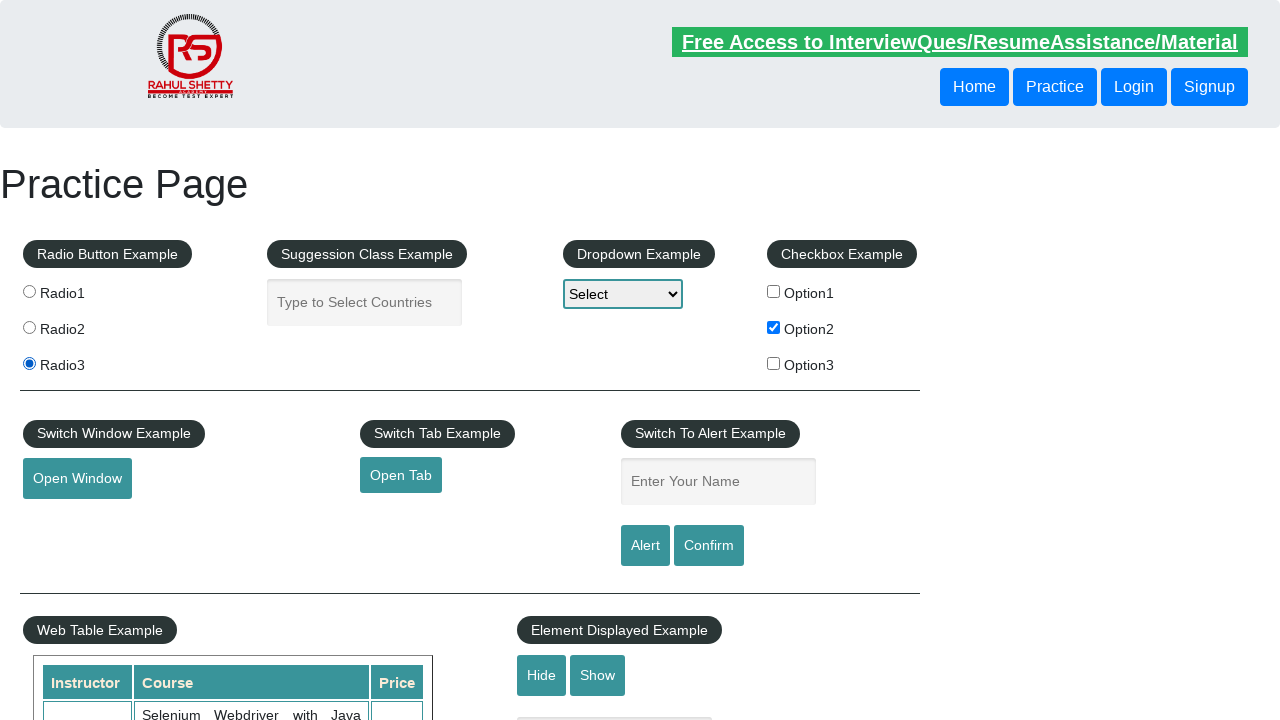

Clicked hide button to hide the text field at (542, 675) on #hide-textbox
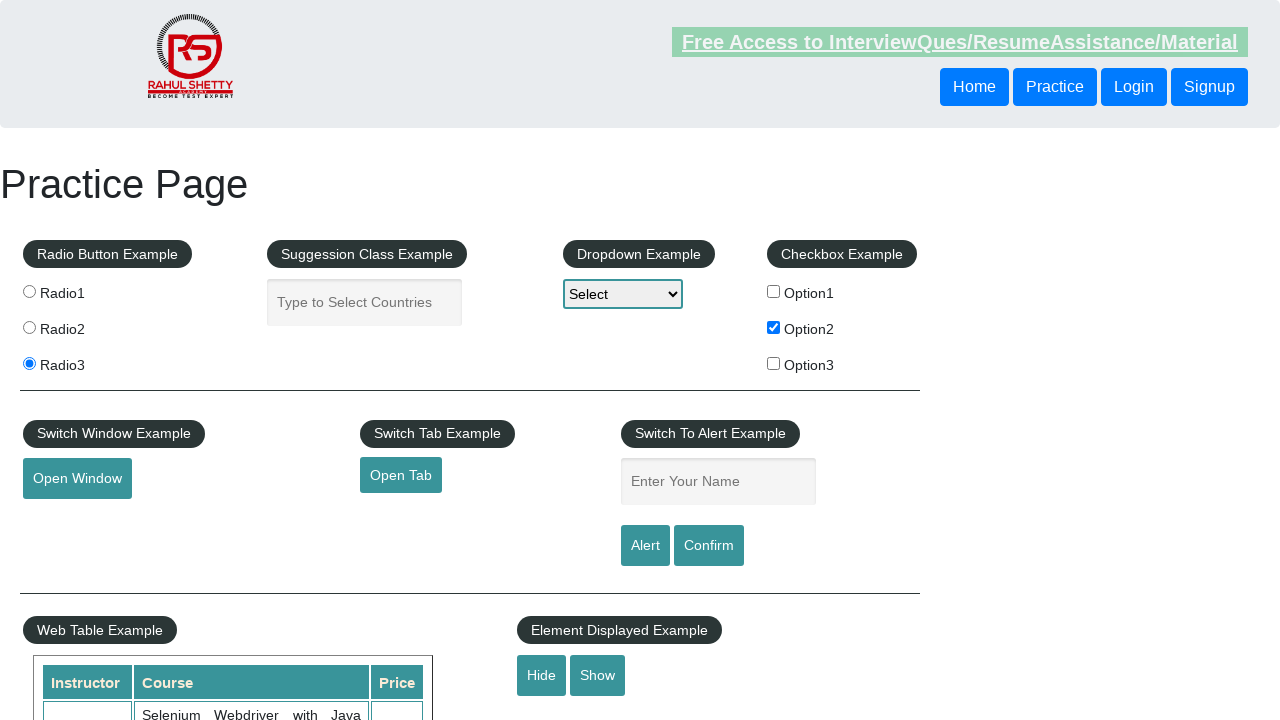

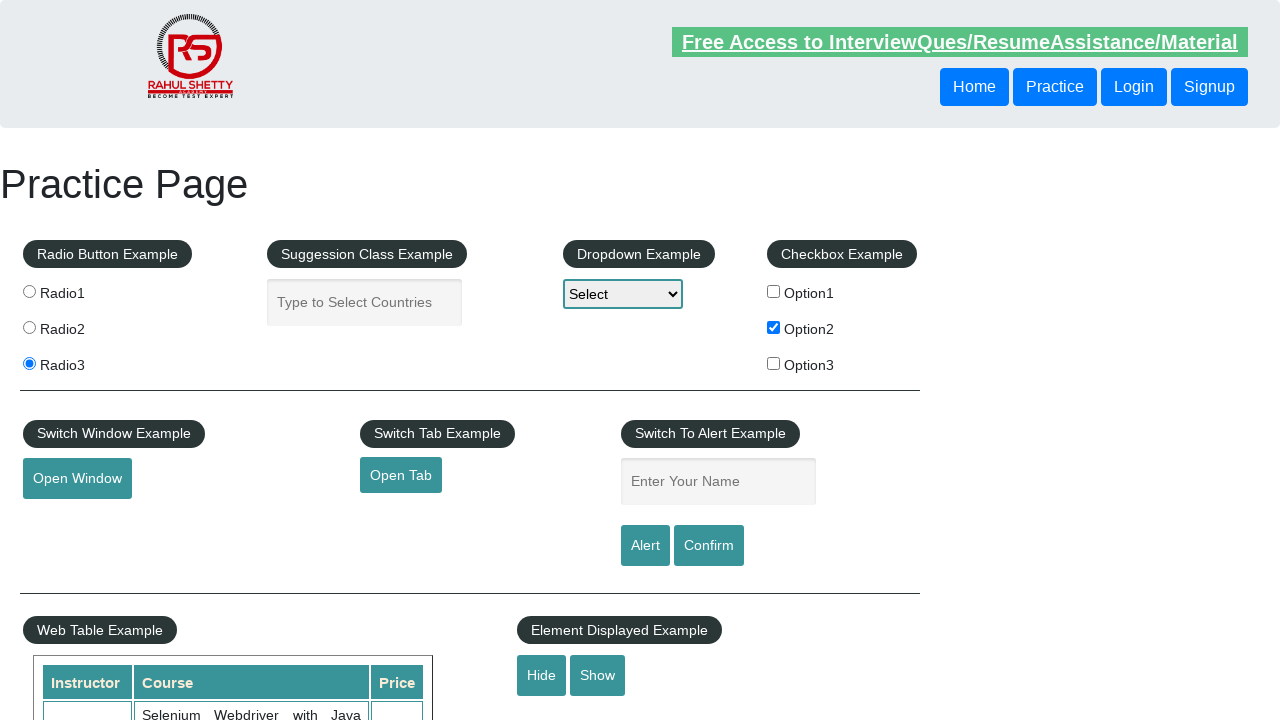